Tests search functionality by entering "phone" in the search box and verifying that category results are displayed

Starting URL: https://www.testotomasyonu.com

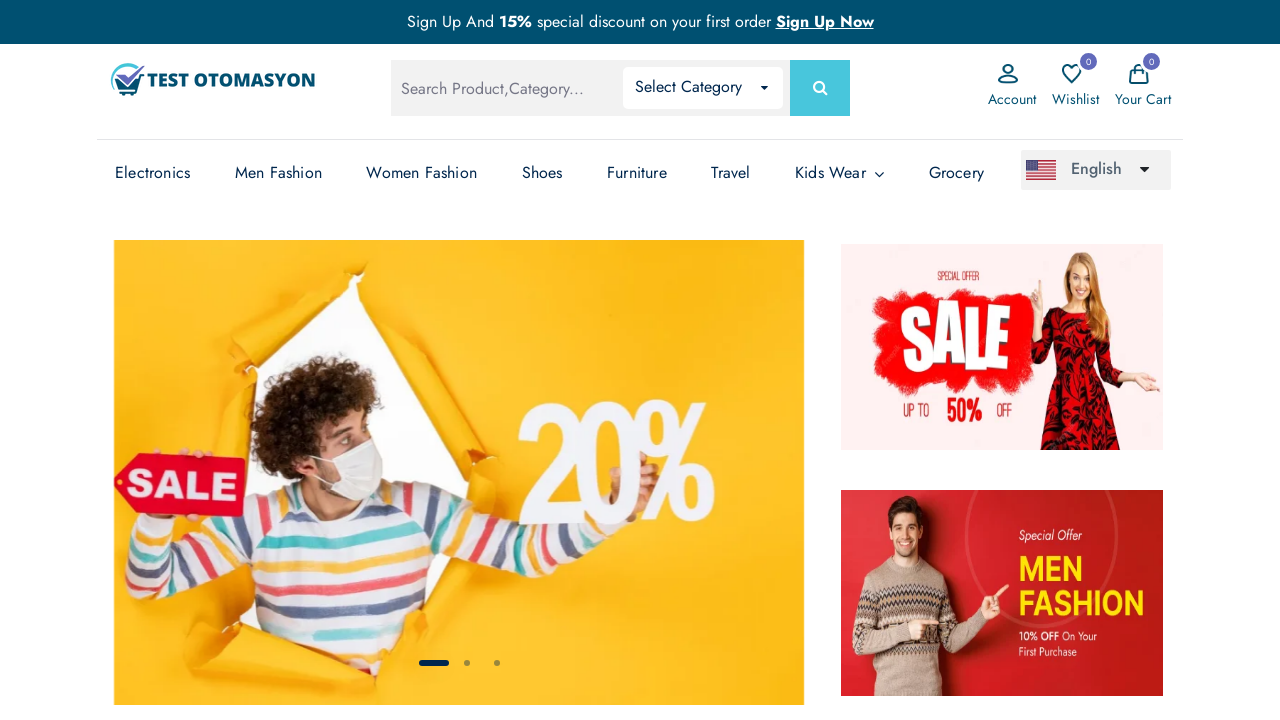

Filled search box with 'phone' on #global-search
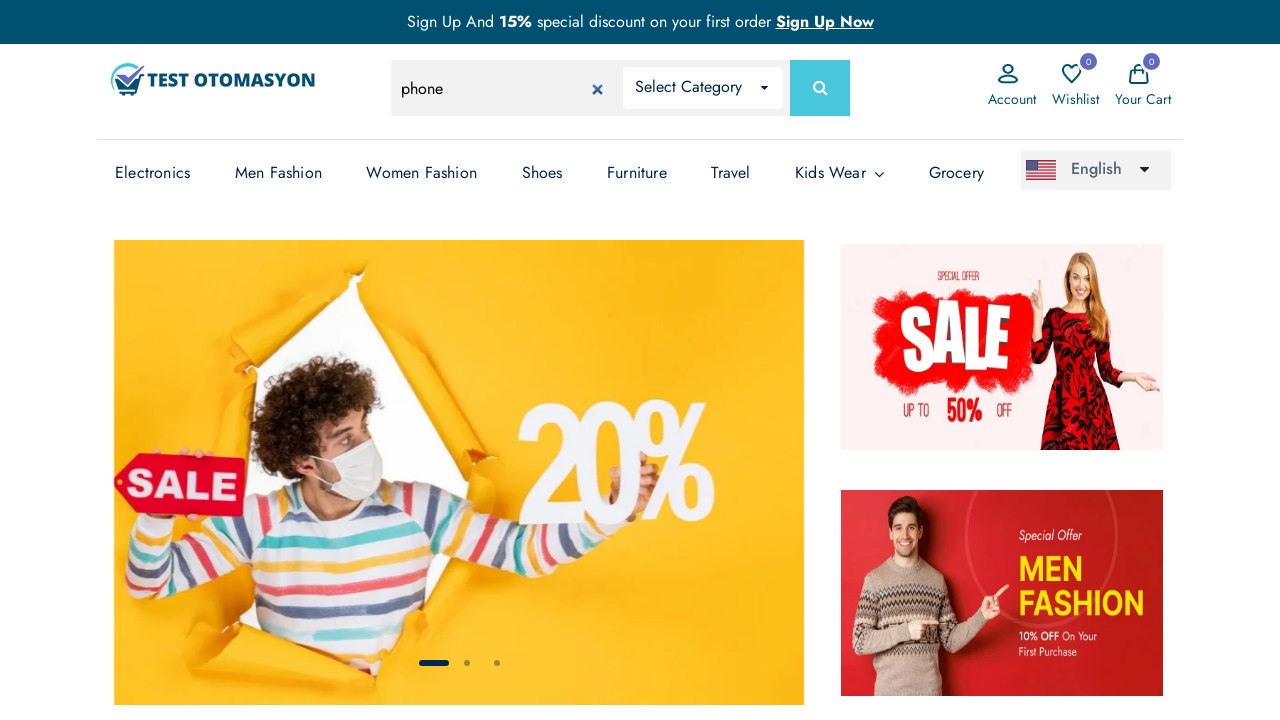

Pressed Enter to submit search on #global-search
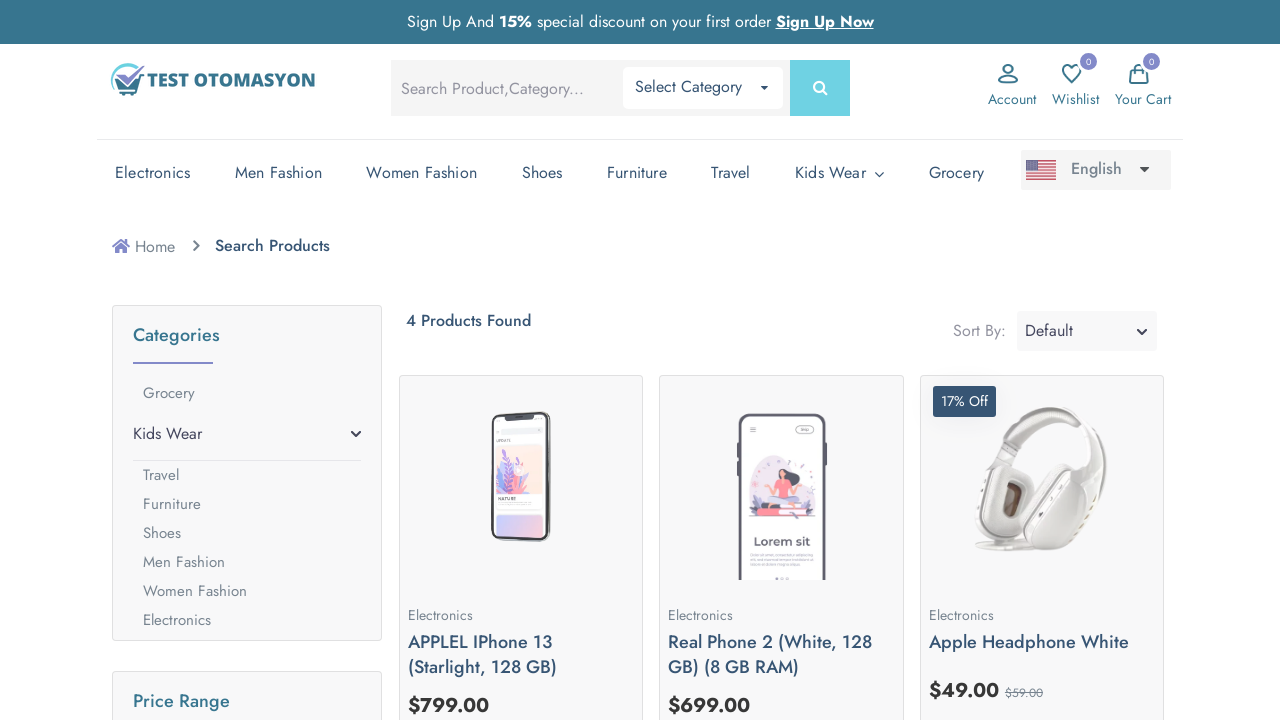

Category results loaded successfully
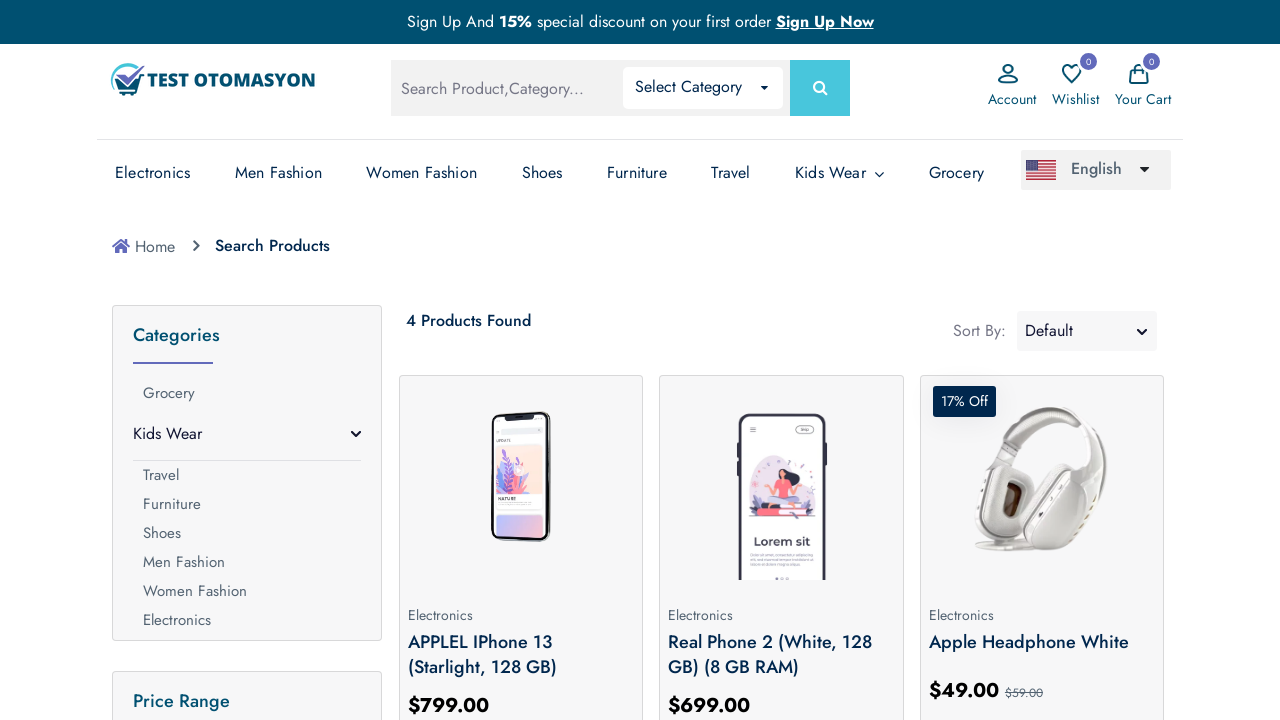

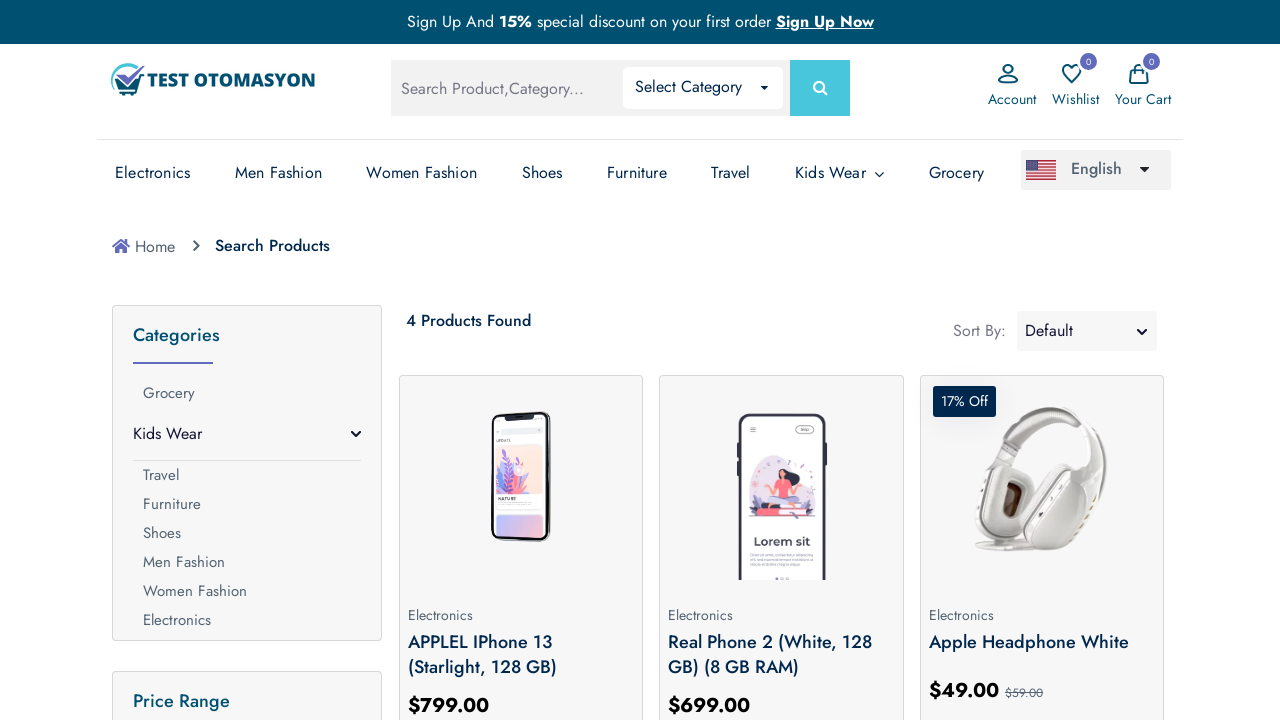